Tests dismissing a JavaScript confirm dialog by clicking a button that triggers a confirm alert and then canceling it

Starting URL: https://automationfc.github.io/basic-form/index.html

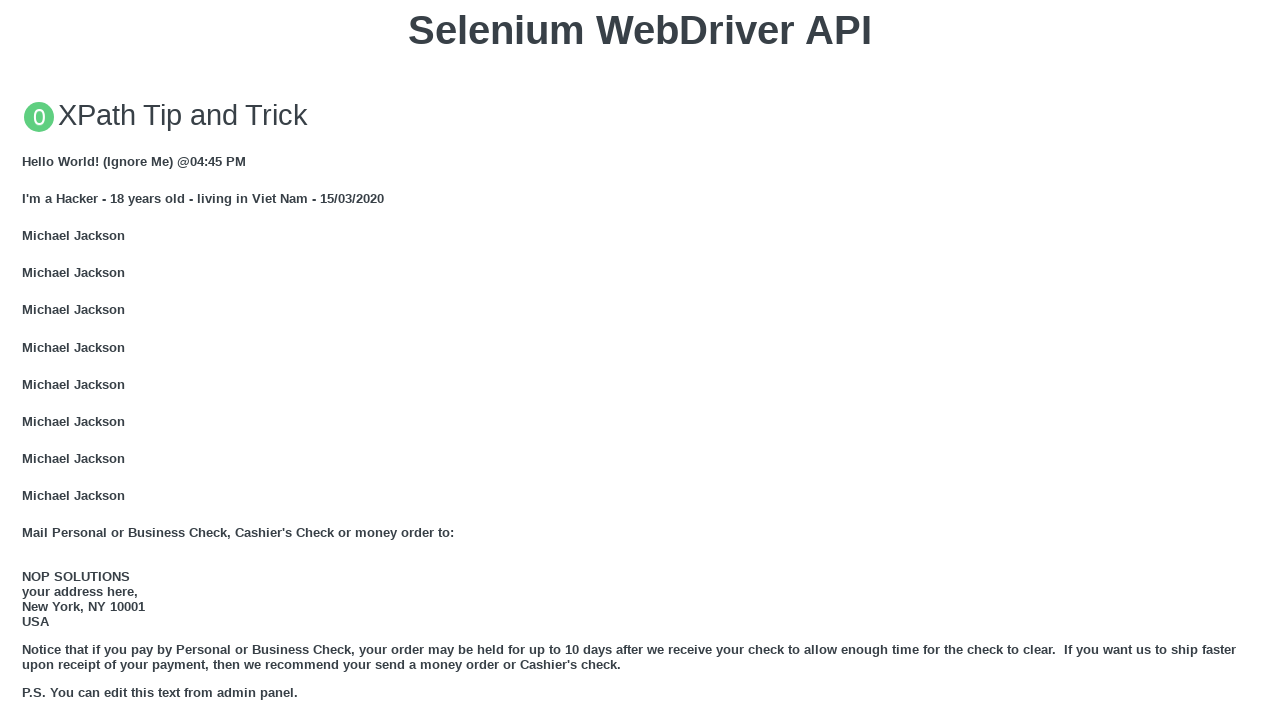

Set up dialog handler to dismiss confirm alerts
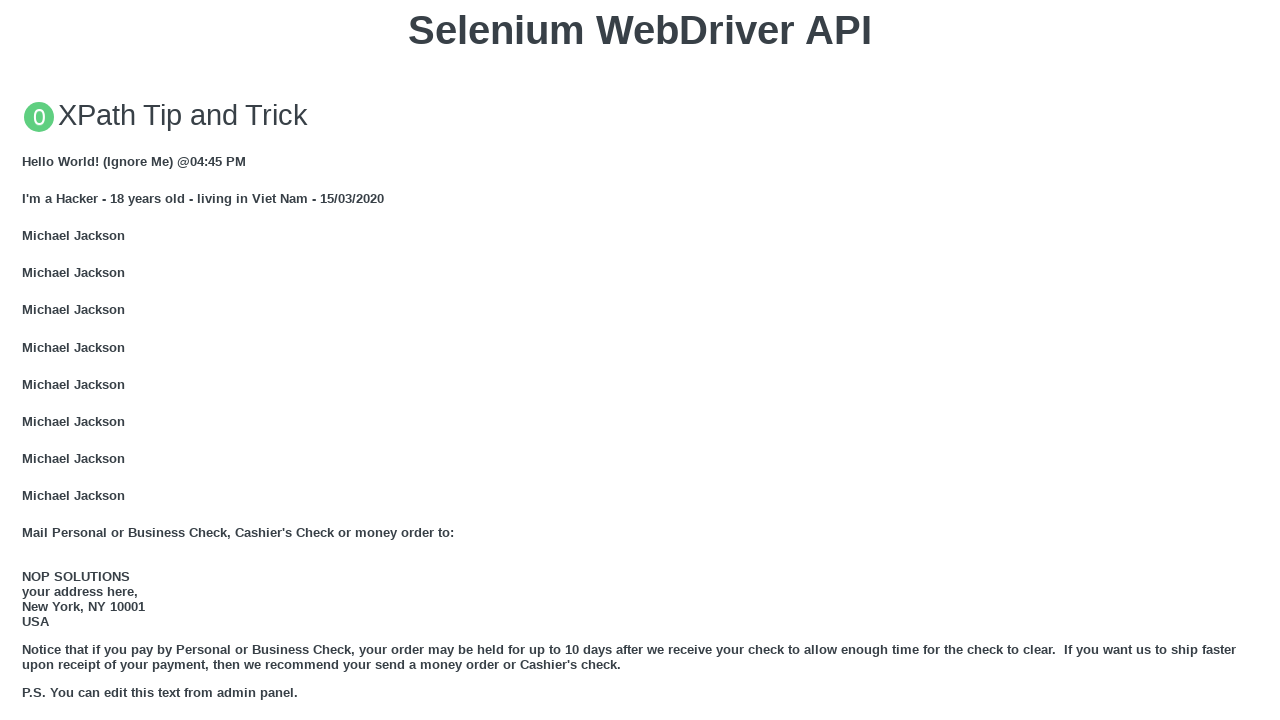

Clicked button to trigger JavaScript confirm dialog at (640, 360) on xpath=//button[text()='Click for JS Confirm']
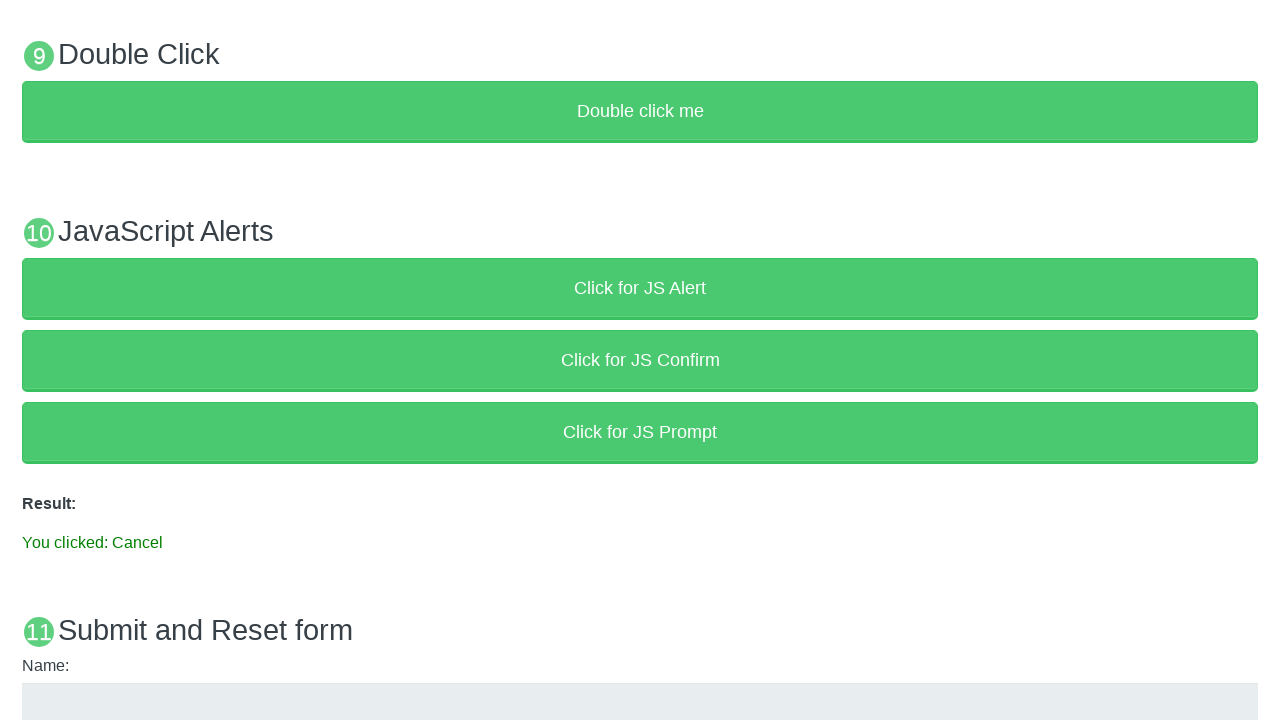

Waited for result element to appear after dismissing confirm dialog
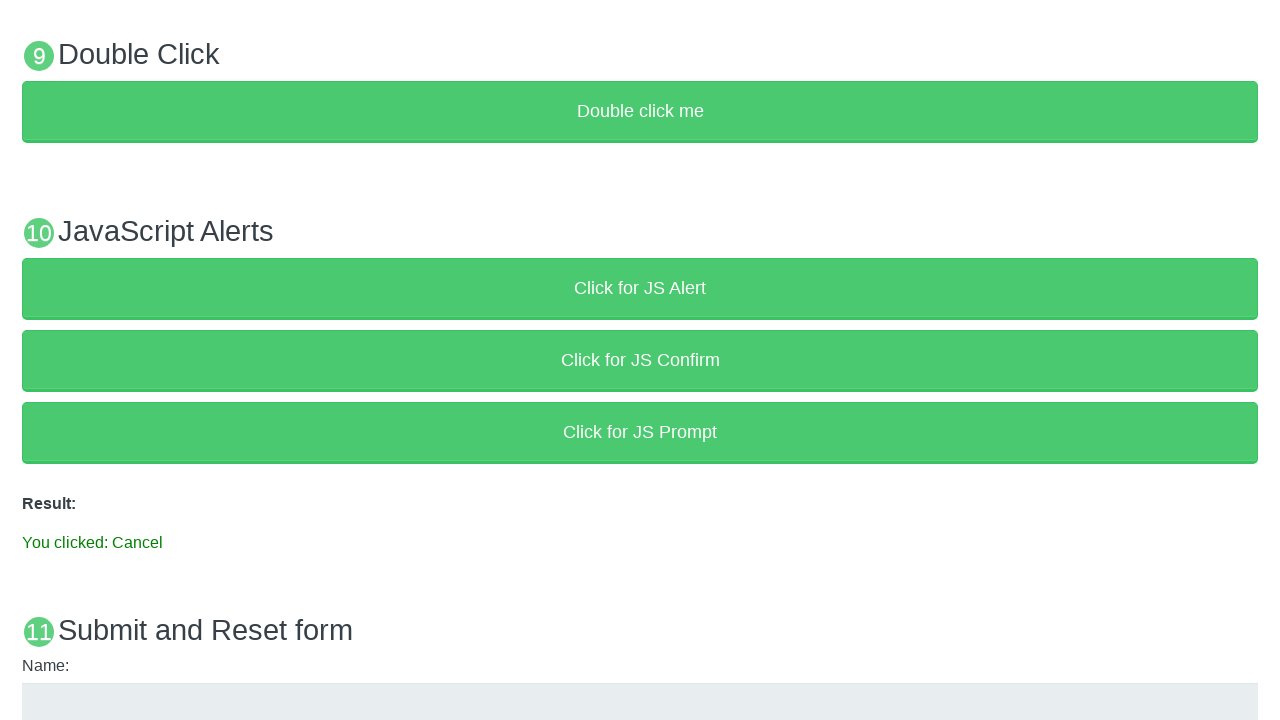

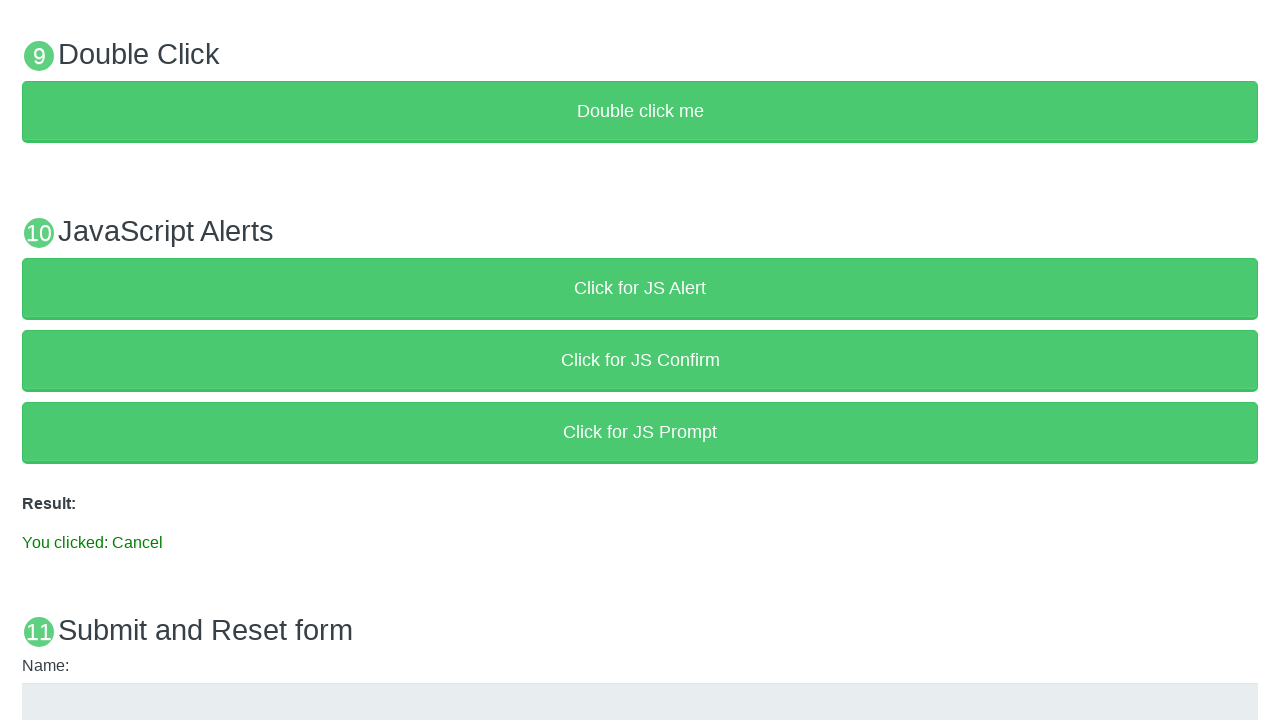